Tests Ctrl+click multi-selection functionality by selecting non-contiguous items

Starting URL: https://automationfc.github.io/jquery-selectable/

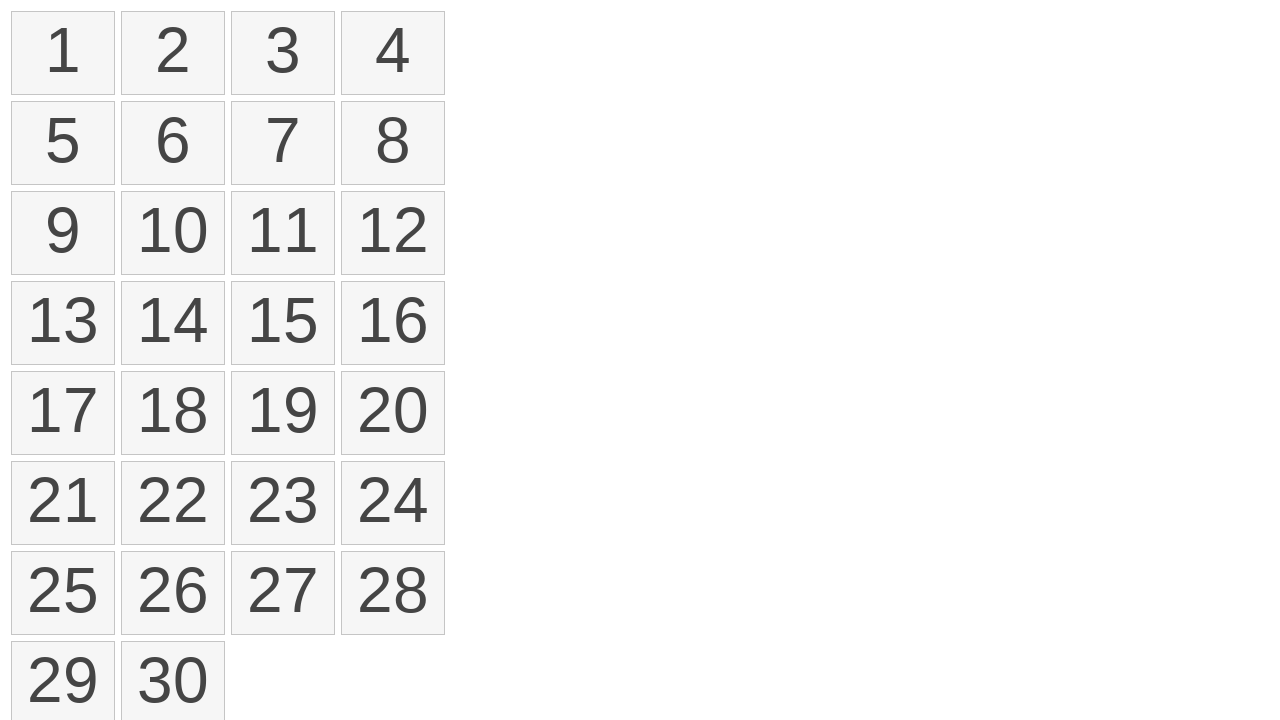

Selectable items loaded on the page
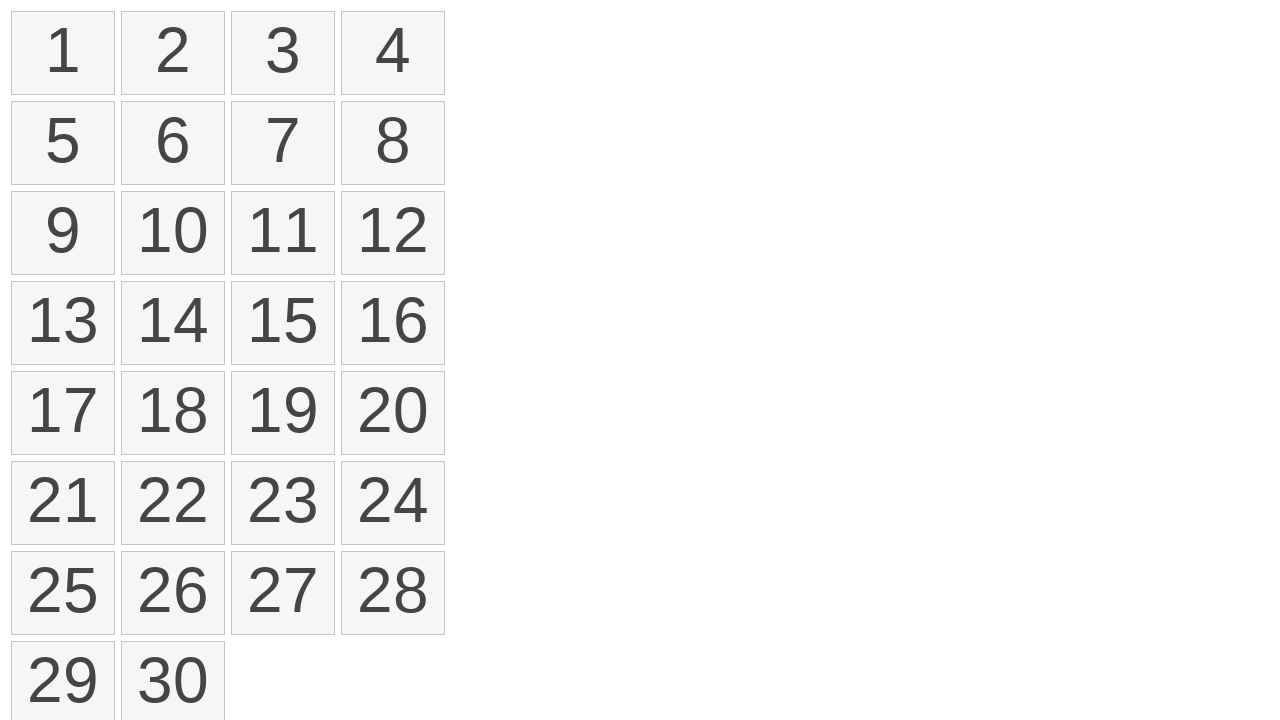

Clicked first selectable item (index 0) at (63, 53) on ol#selectable li >> nth=0
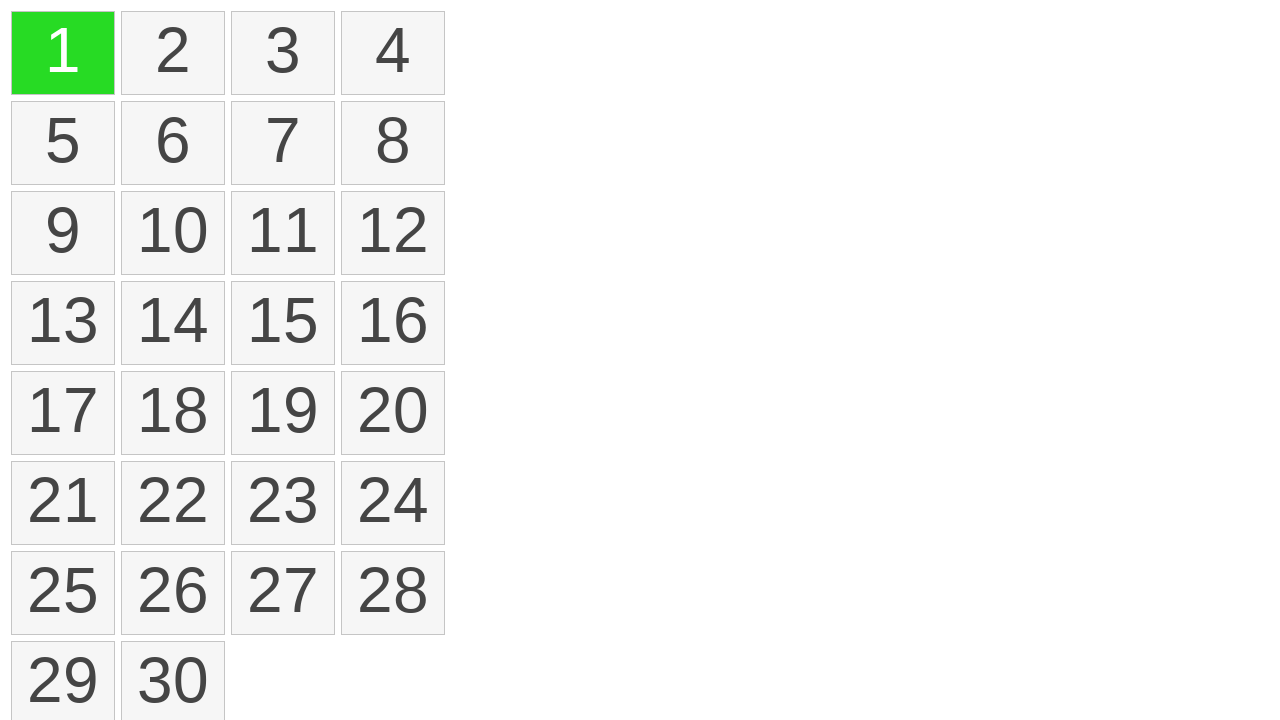

Ctrl+clicked third item (index 2) to add to selection at (283, 53) on ol#selectable li >> nth=2
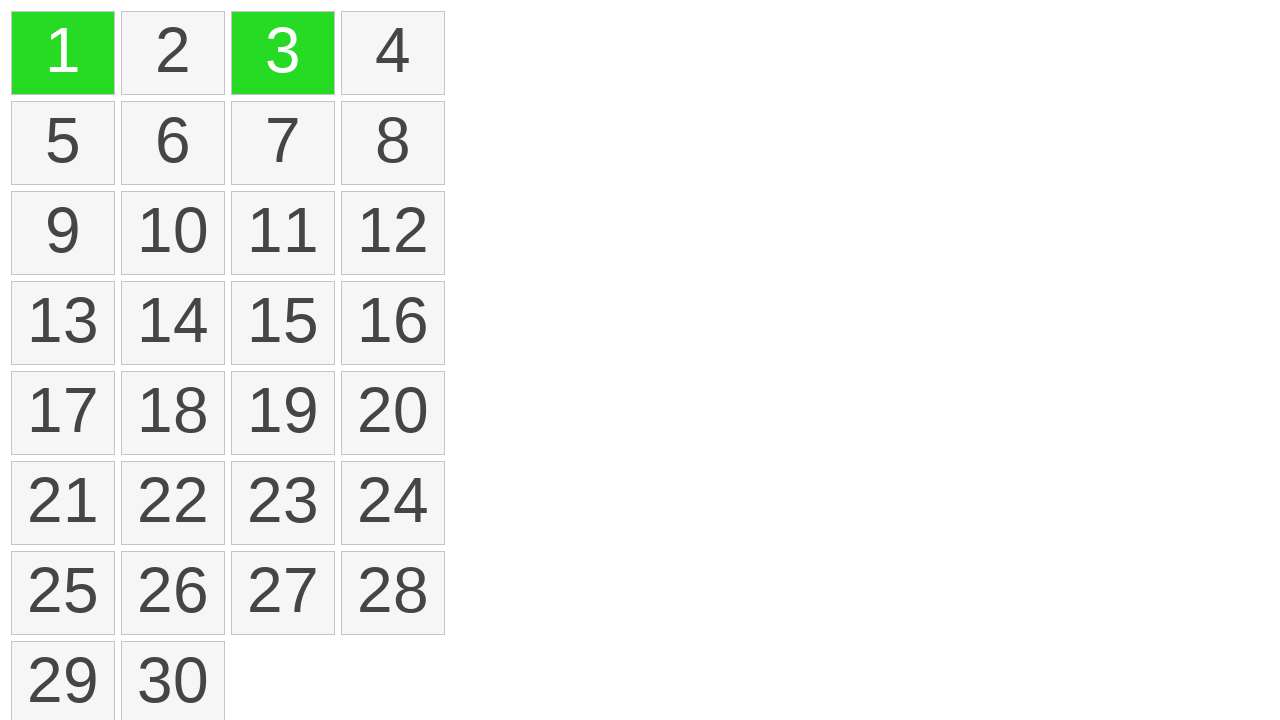

Ctrl+clicked sixth item (index 5) to add to selection at (173, 143) on ol#selectable li >> nth=5
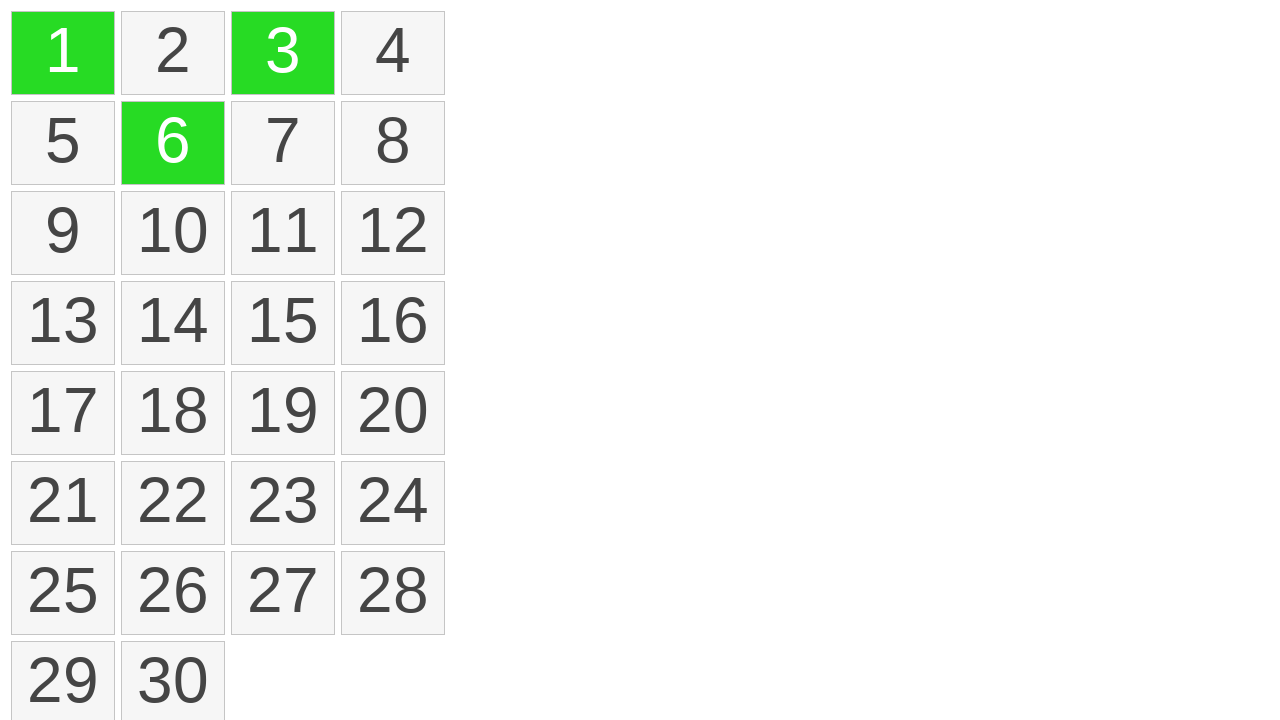

Ctrl+clicked eleventh item (index 10) to add to selection at (283, 233) on ol#selectable li >> nth=10
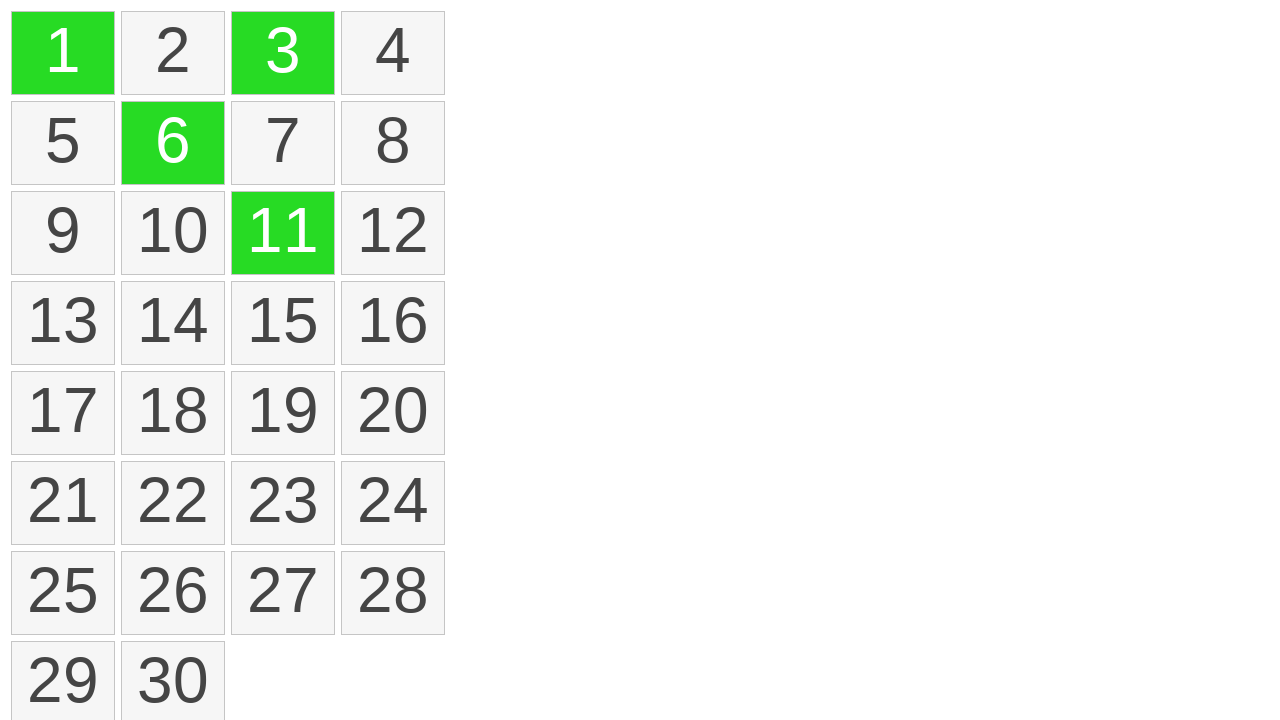

Verified that selected items are marked with ui-selected class
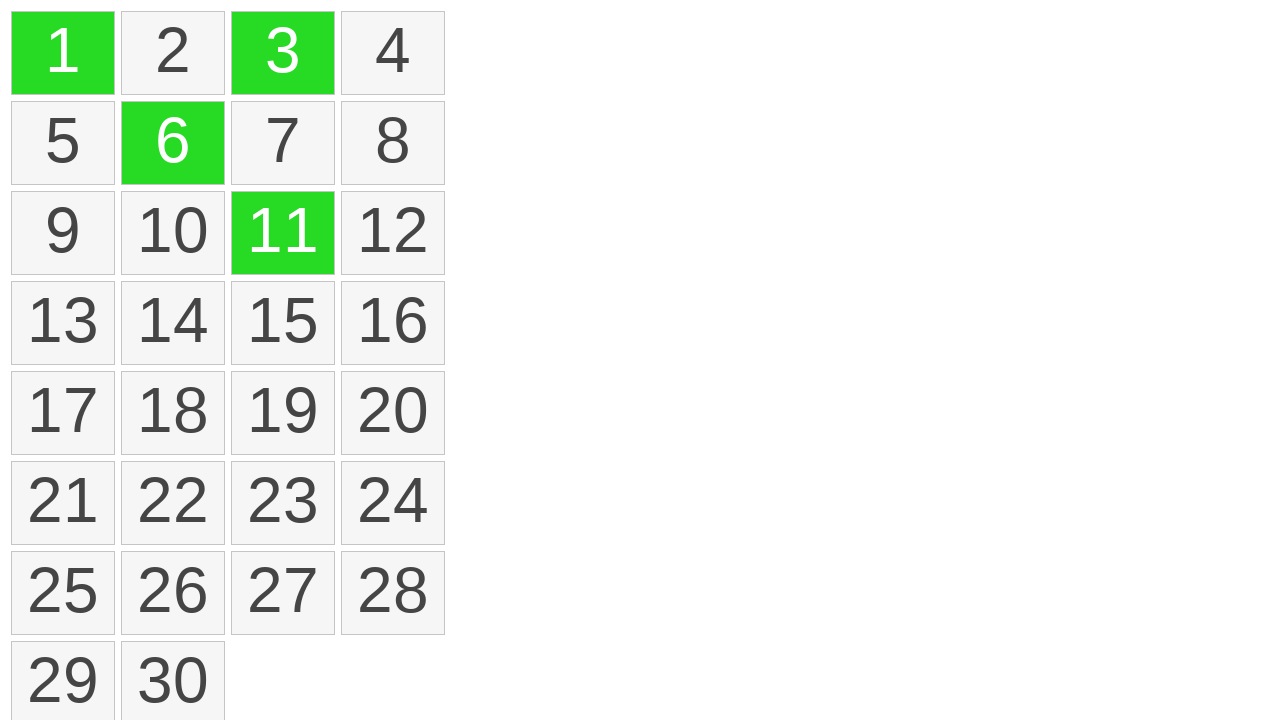

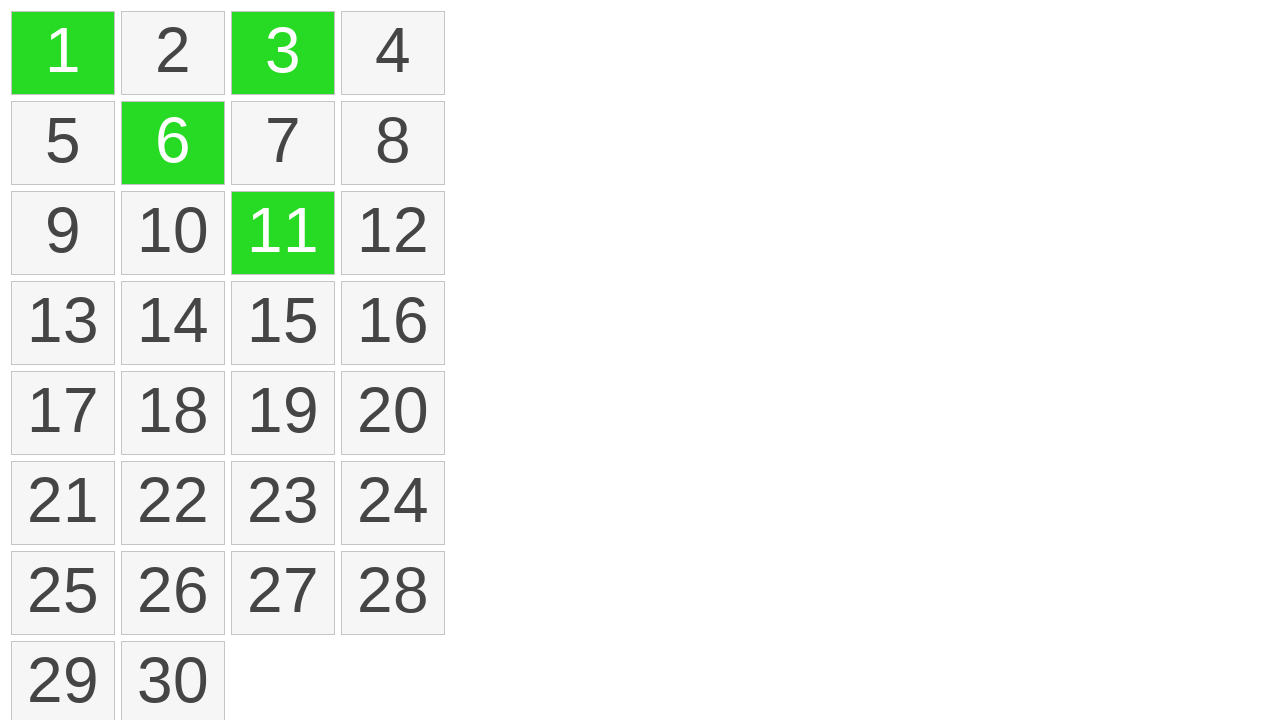